Tests hover functionality by moving the mouse over an avatar image, then clicking on a user profile link that appears on hover

Starting URL: https://the-internet.herokuapp.com/hovers

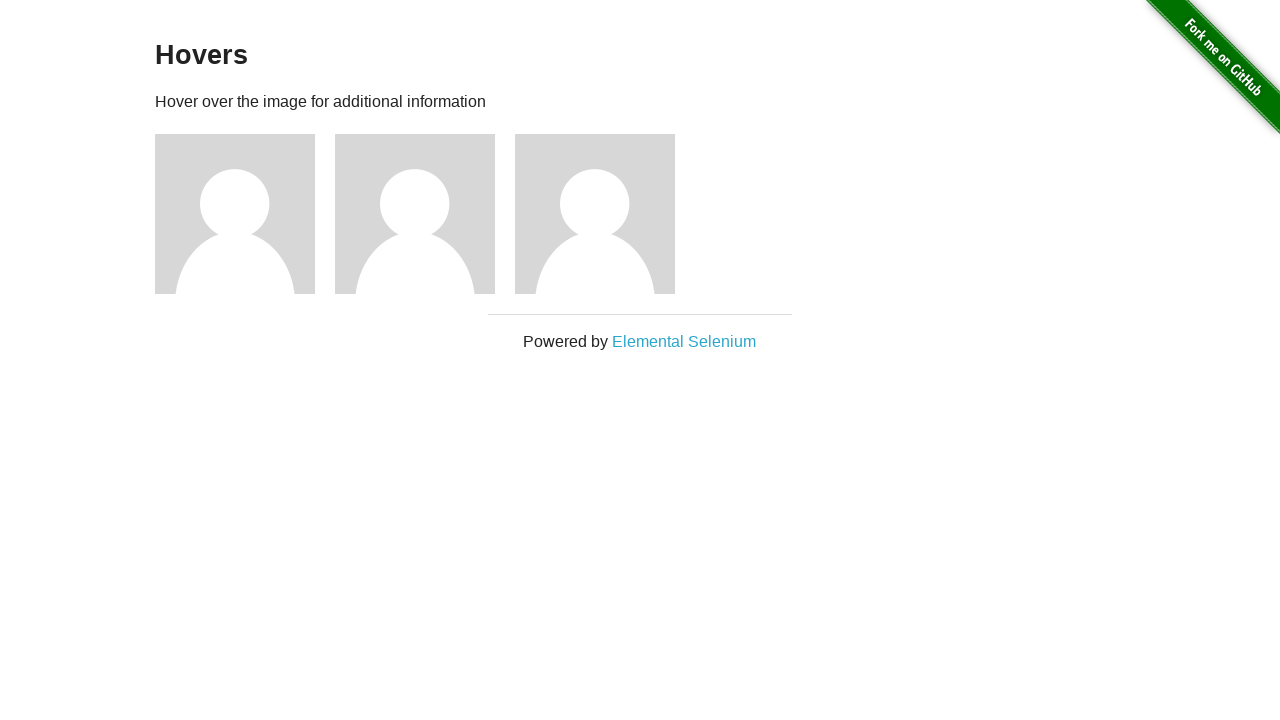

Navigated to hover test page
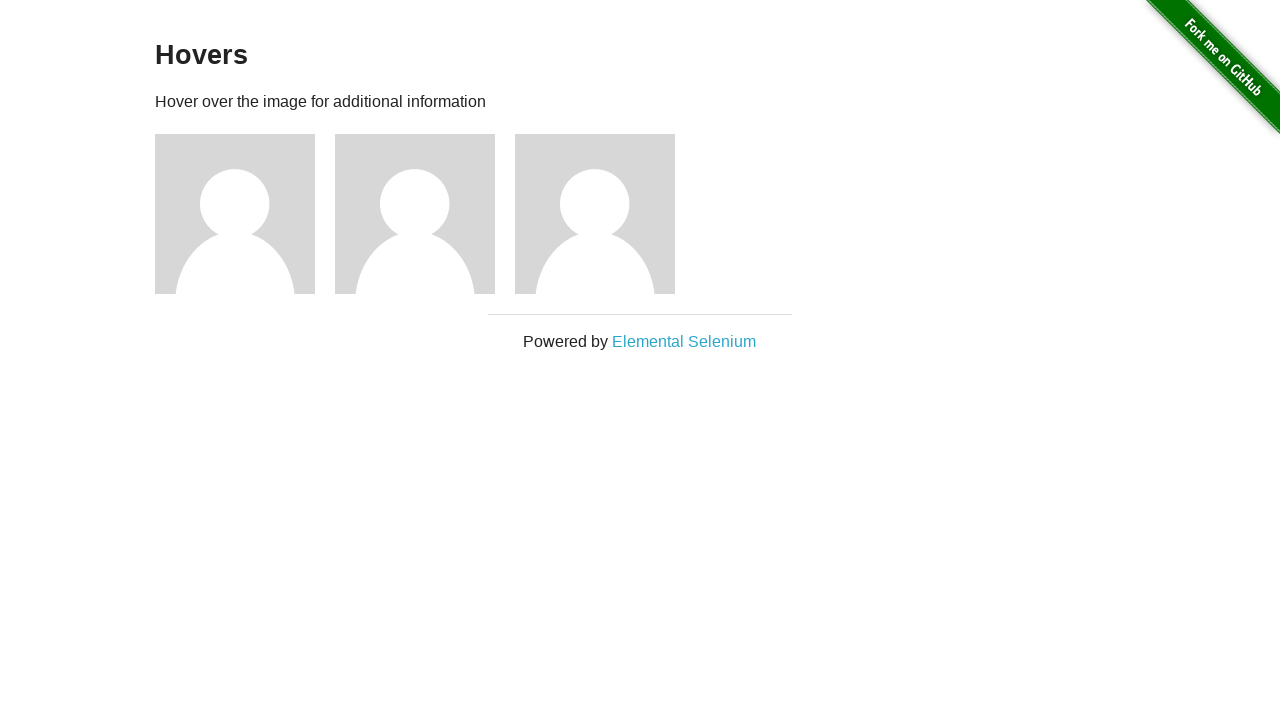

Hovered over first avatar image at (235, 214) on img[src='/img/avatar-blank.jpg']
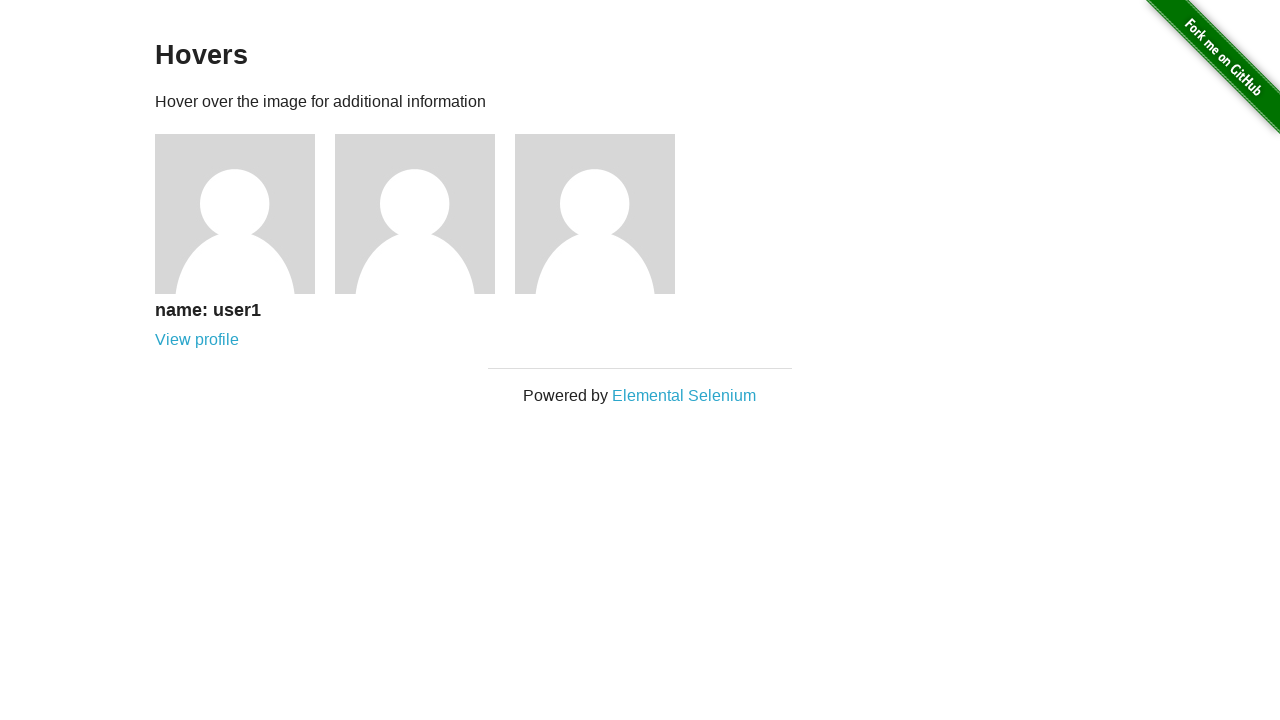

Clicked on user profile link that appeared on hover at (197, 340) on a[href='/users/1']
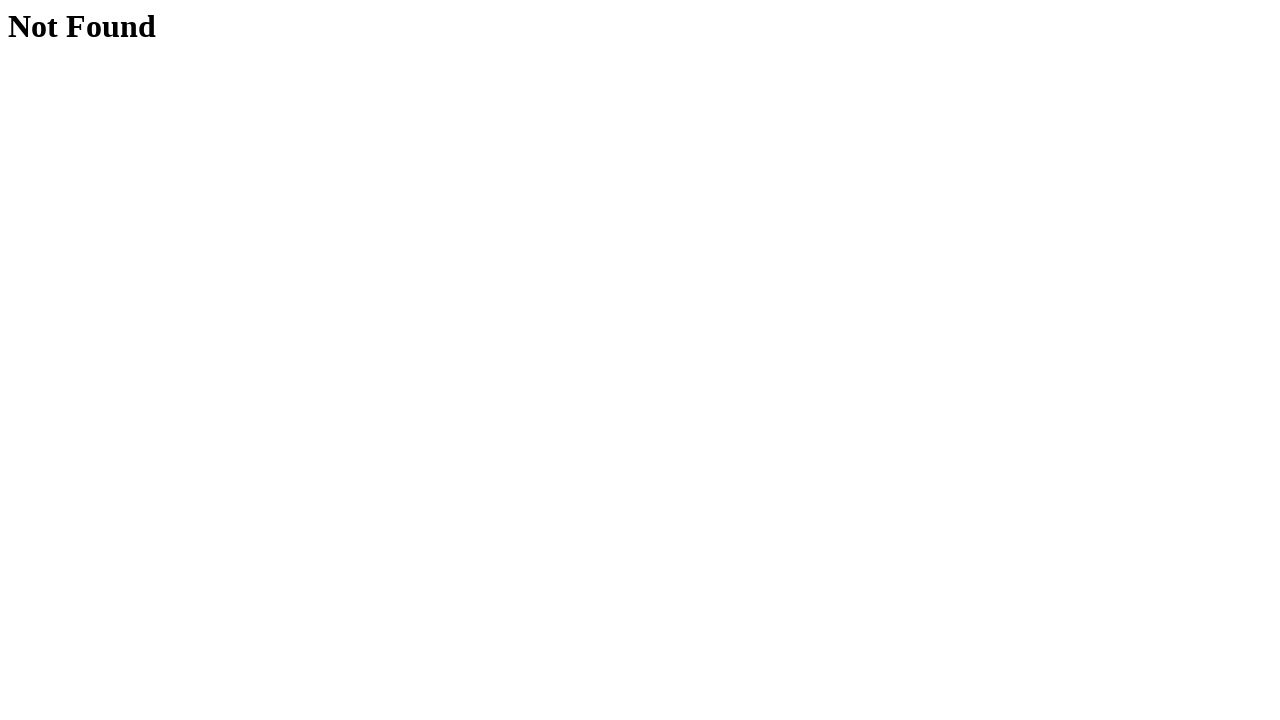

Navigation to user profile page completed
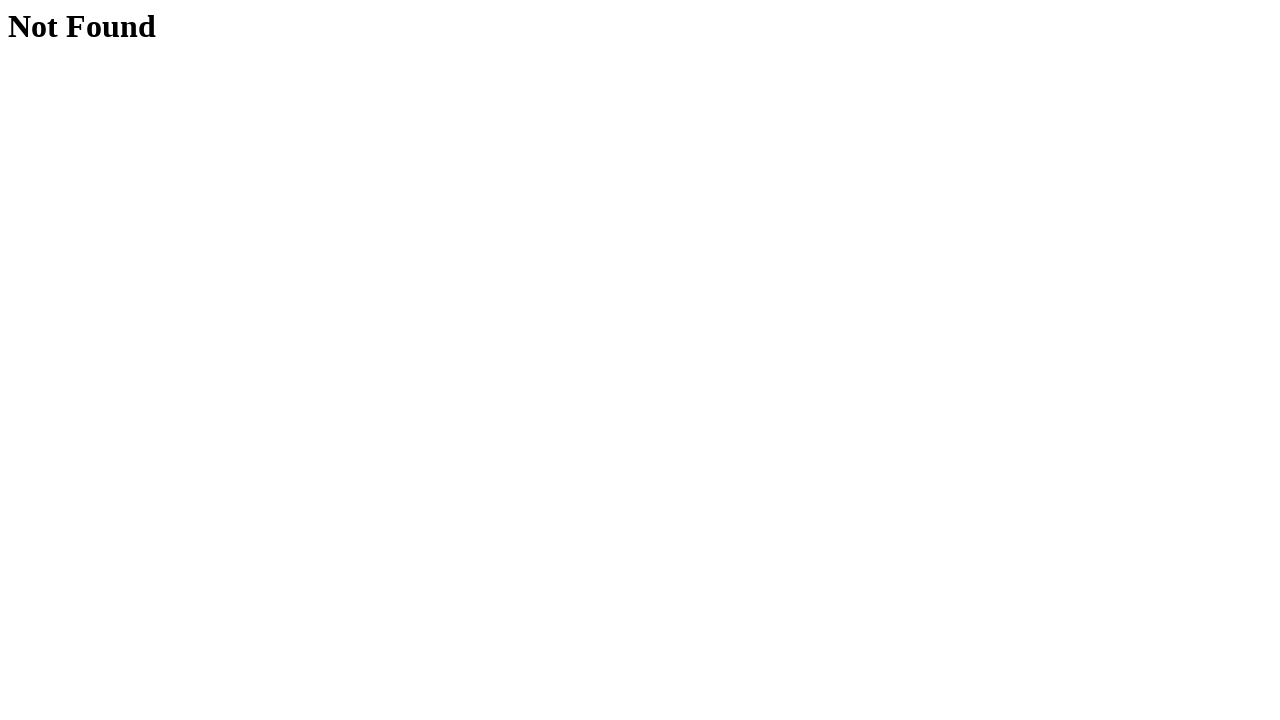

Verified user profile page loaded with h1 element
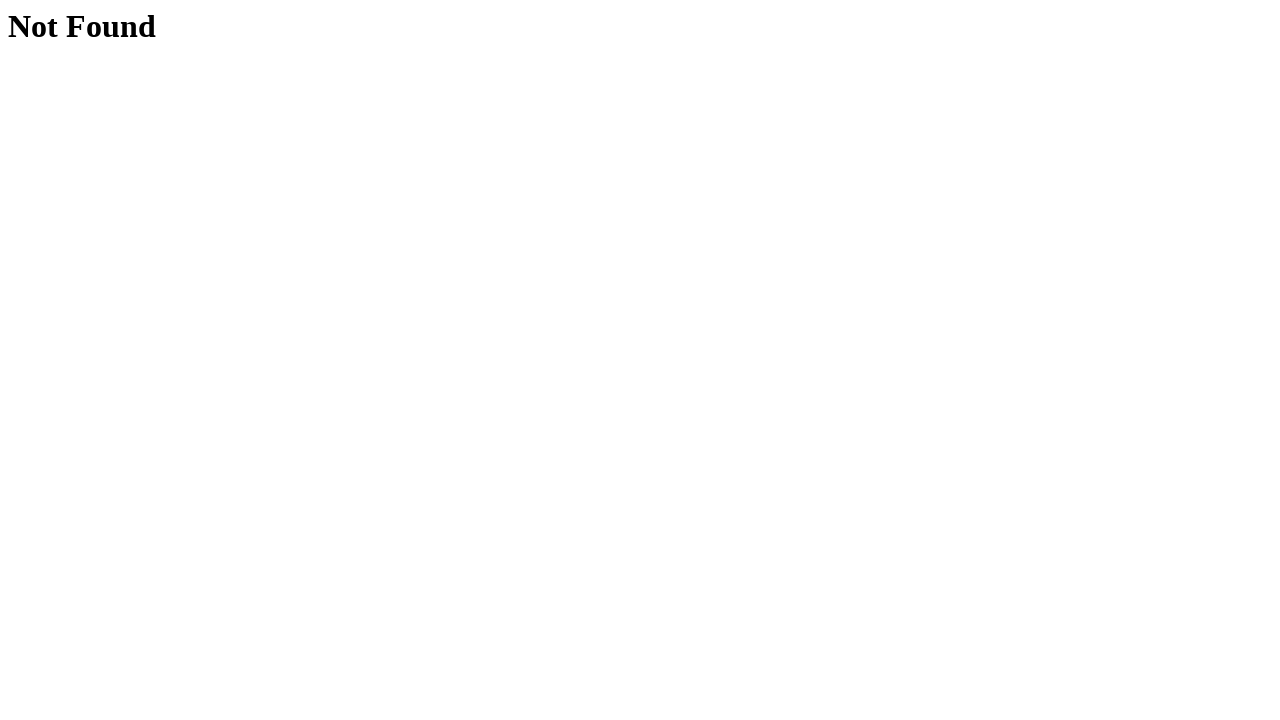

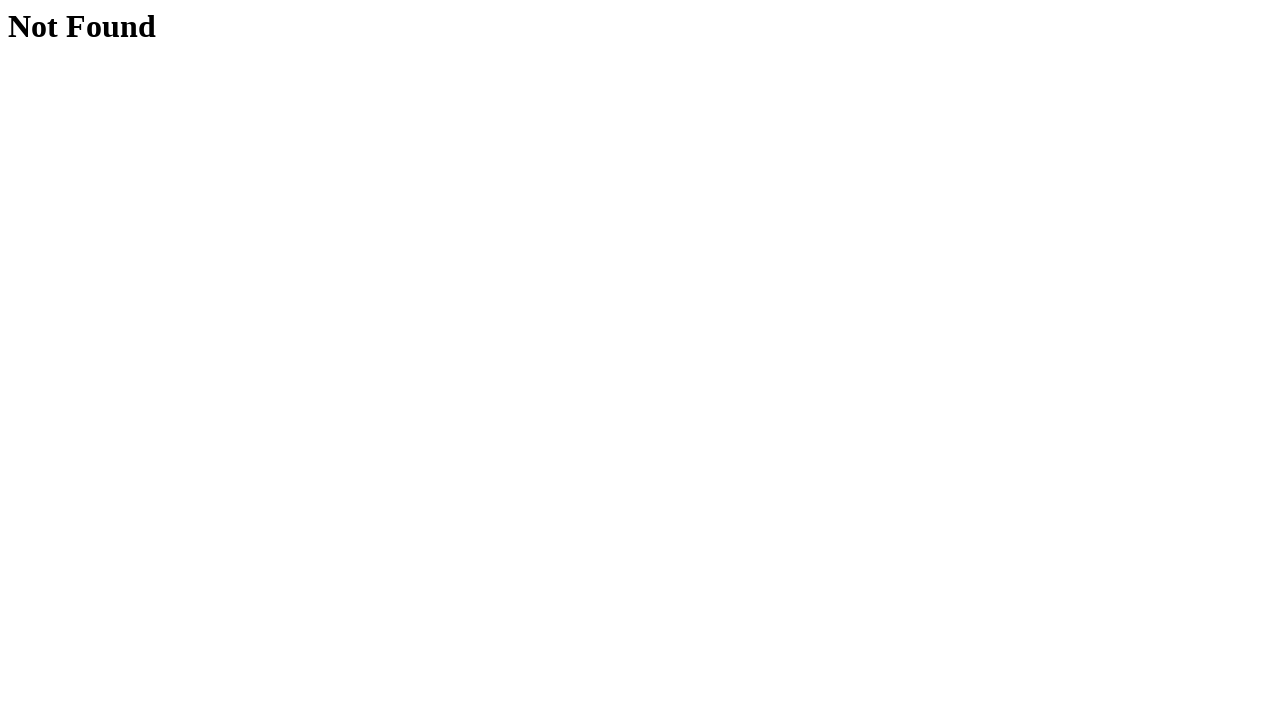